Tests JavaScript alert handling including simple alerts, confirmation dialogs, and prompt boxes on the Syntax Projects practice site

Starting URL: https://syntaxprojects.com/index.php

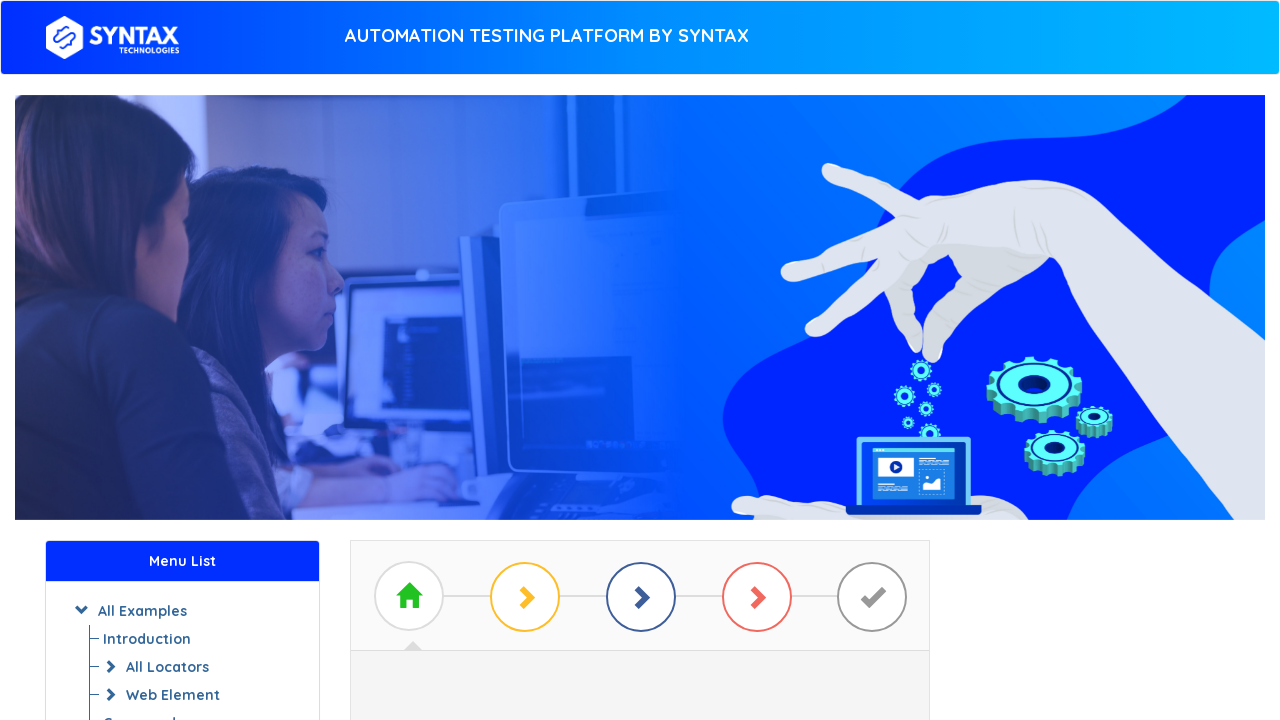

Clicked Start Practising button at (640, 372) on xpath=//a[text()=' Start Practising ']
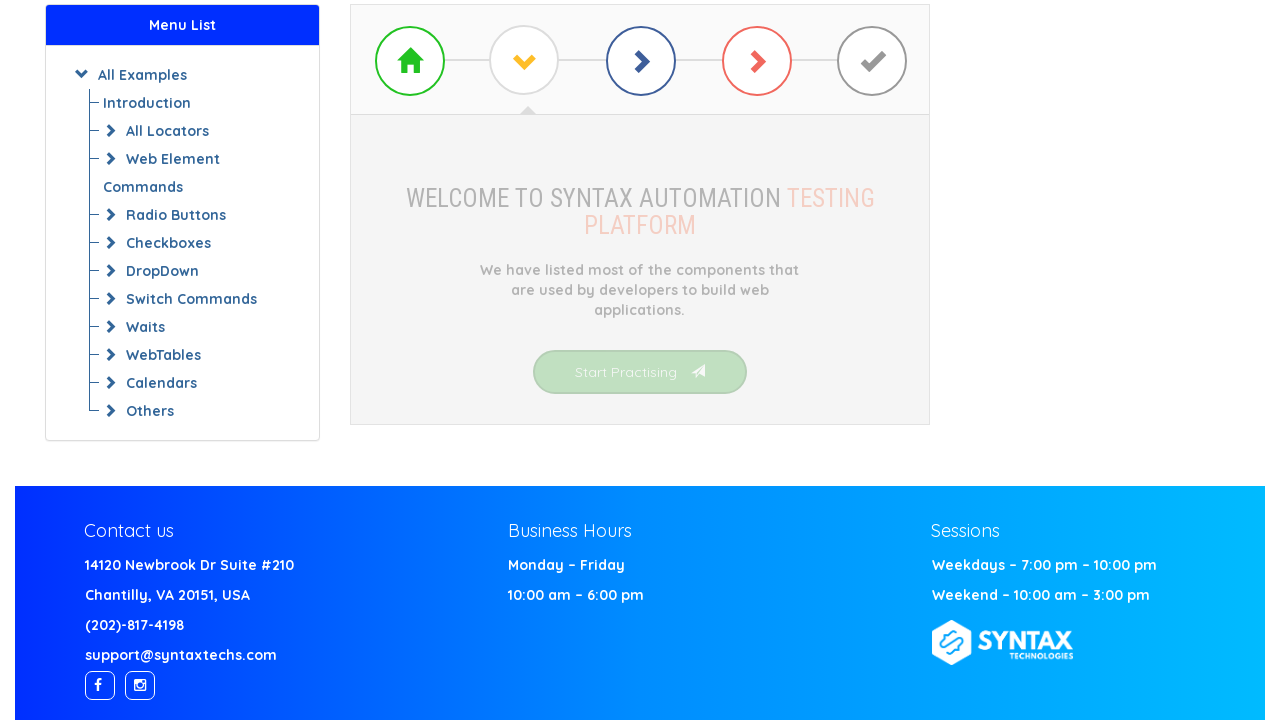

Alerts section loaded
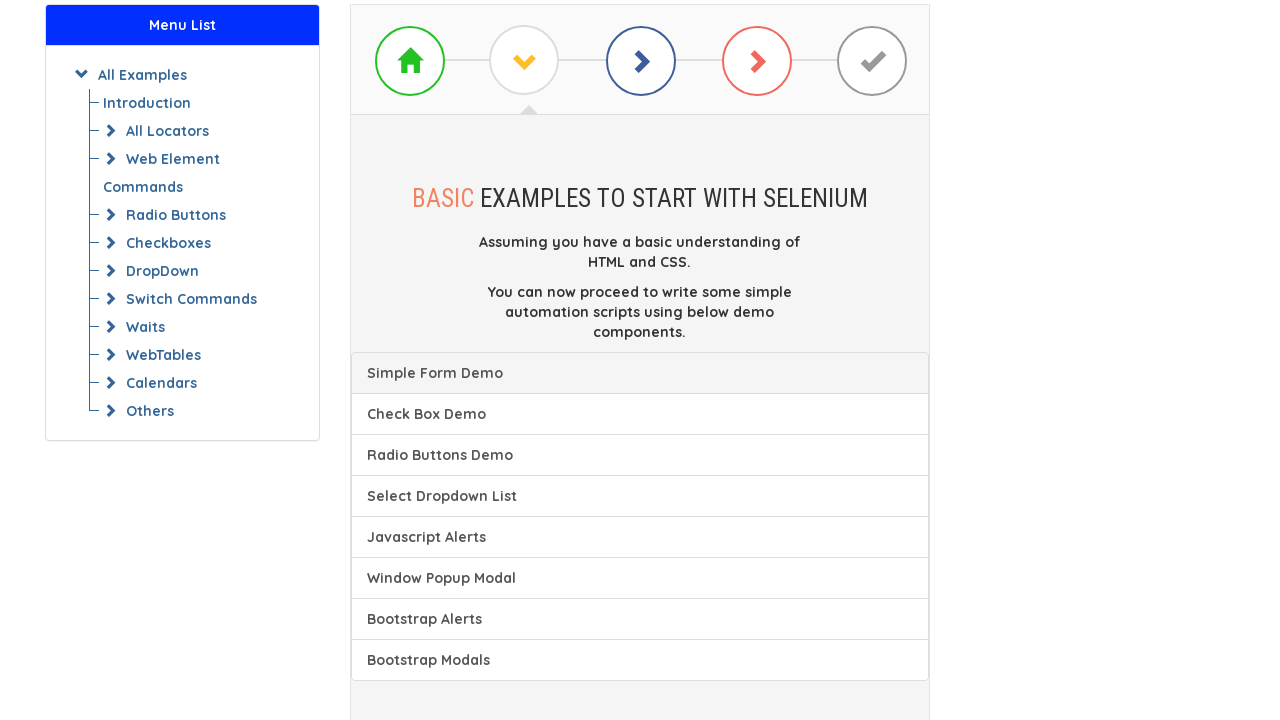

Clicked on alerts section at (640, 537) on xpath=//a[@class='list-group-item'][5]
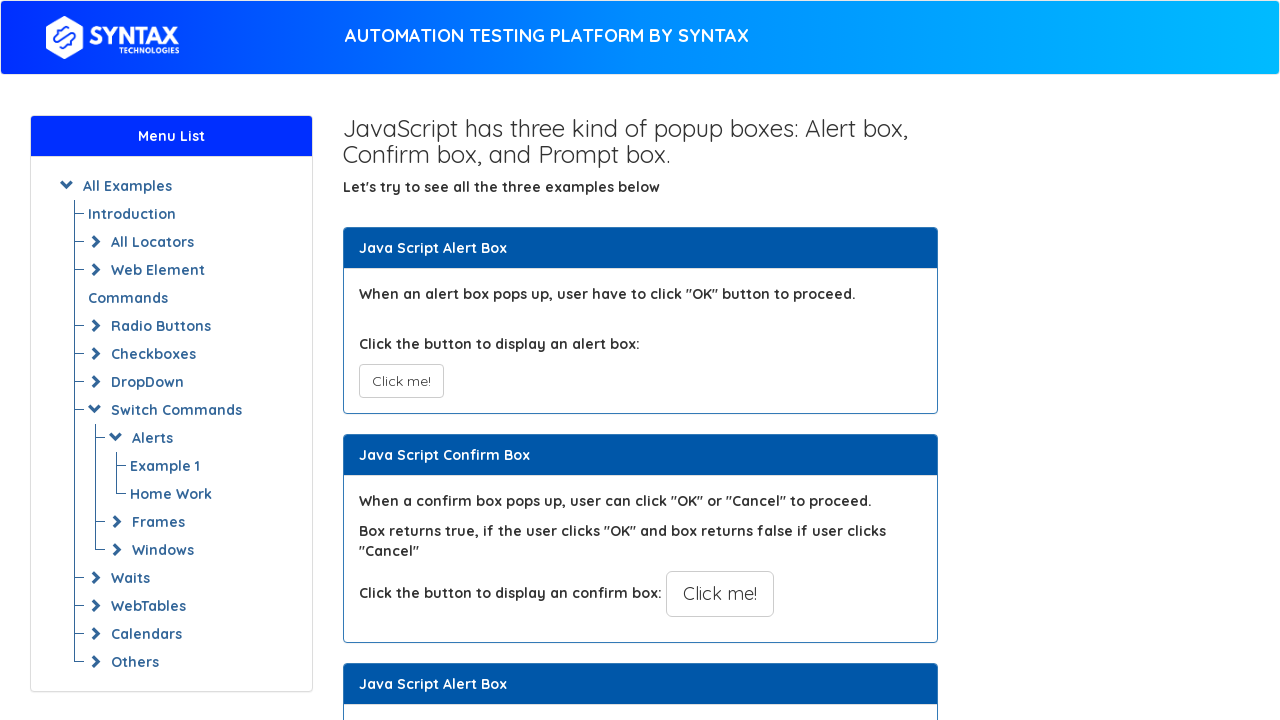

Clicked button to trigger simple alert at (401, 381) on xpath=//button[text()='Click me!']
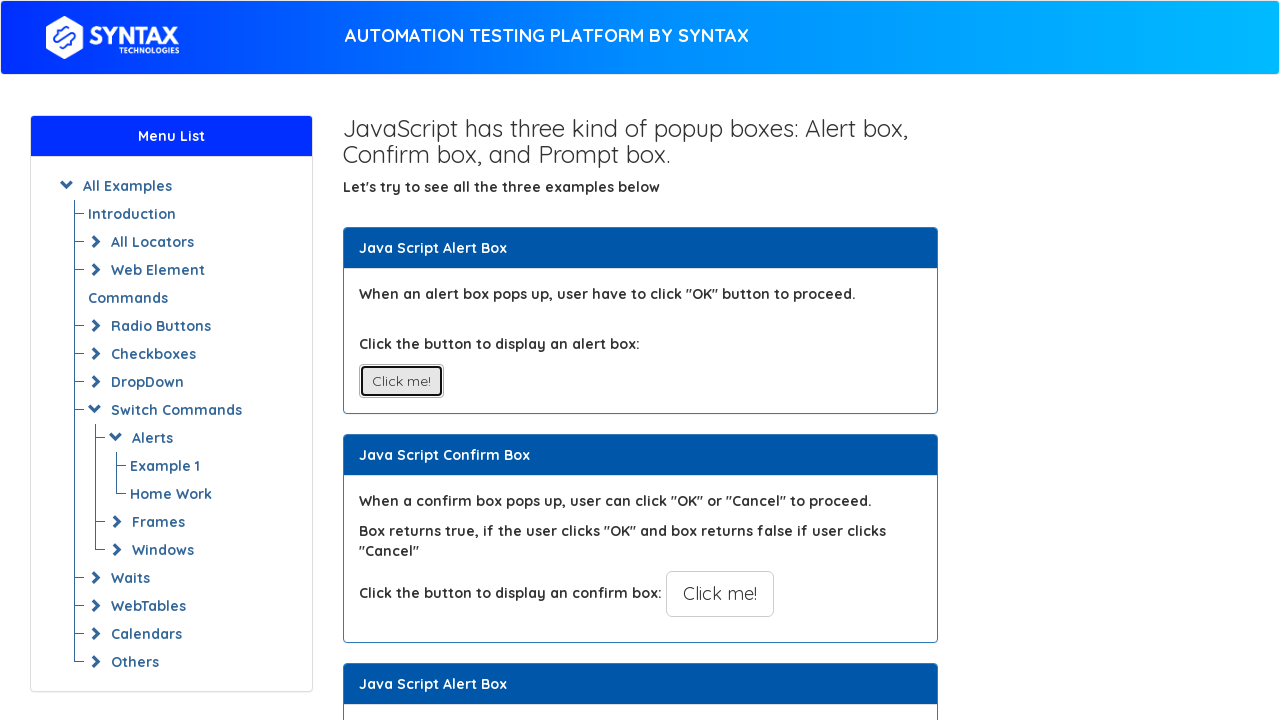

Accepted simple alert dialog
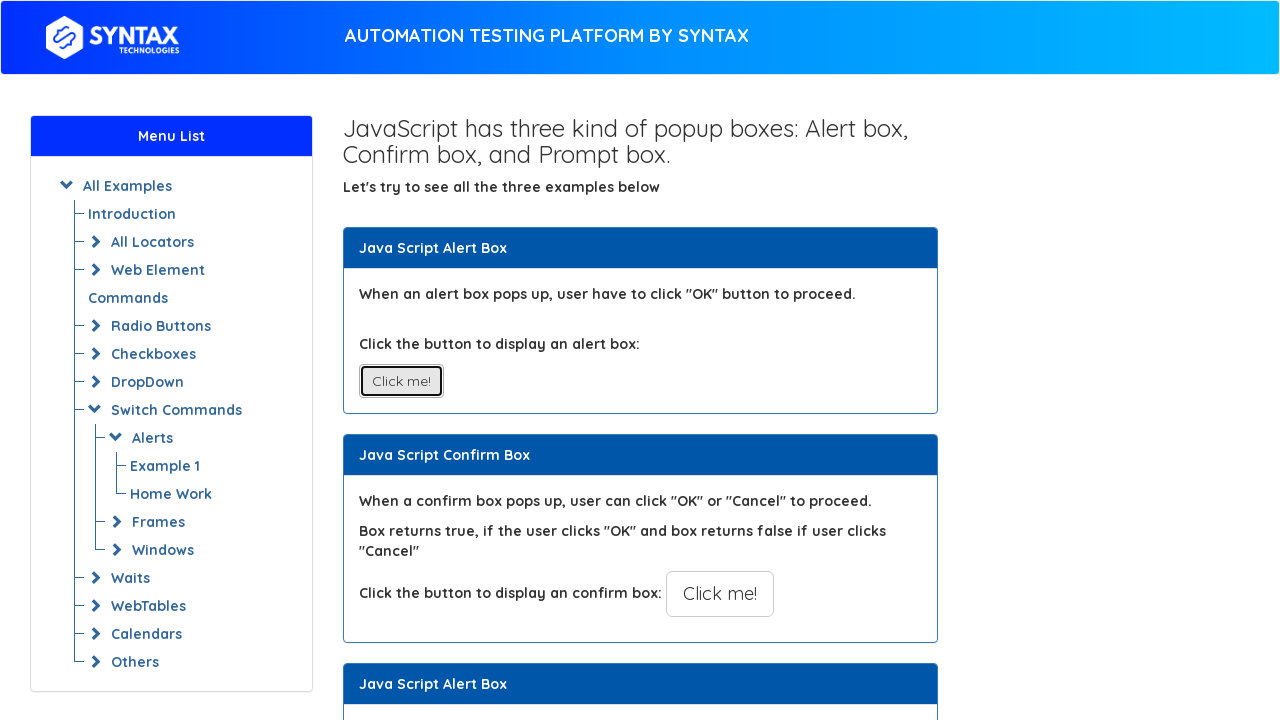

Clicked button to trigger confirmation dialog (accept scenario) at (720, 594) on (//button[text()='Click me!'])[2]
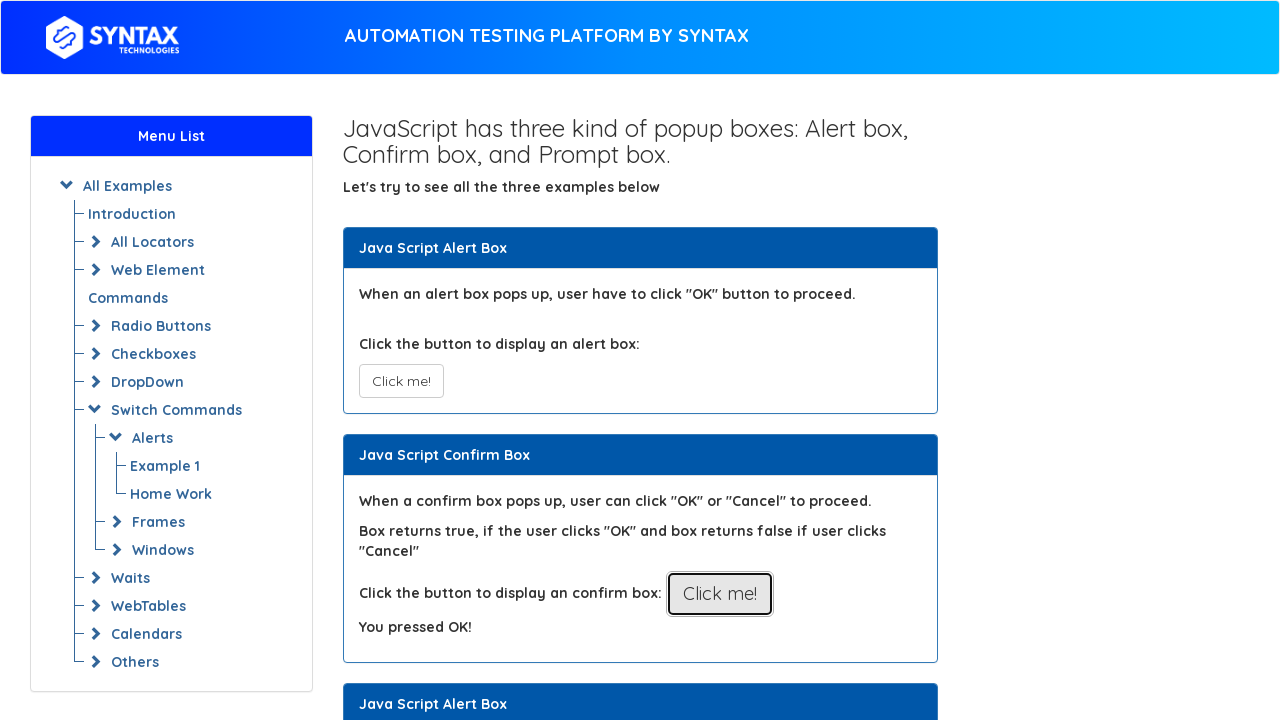

Accepted confirmation dialog
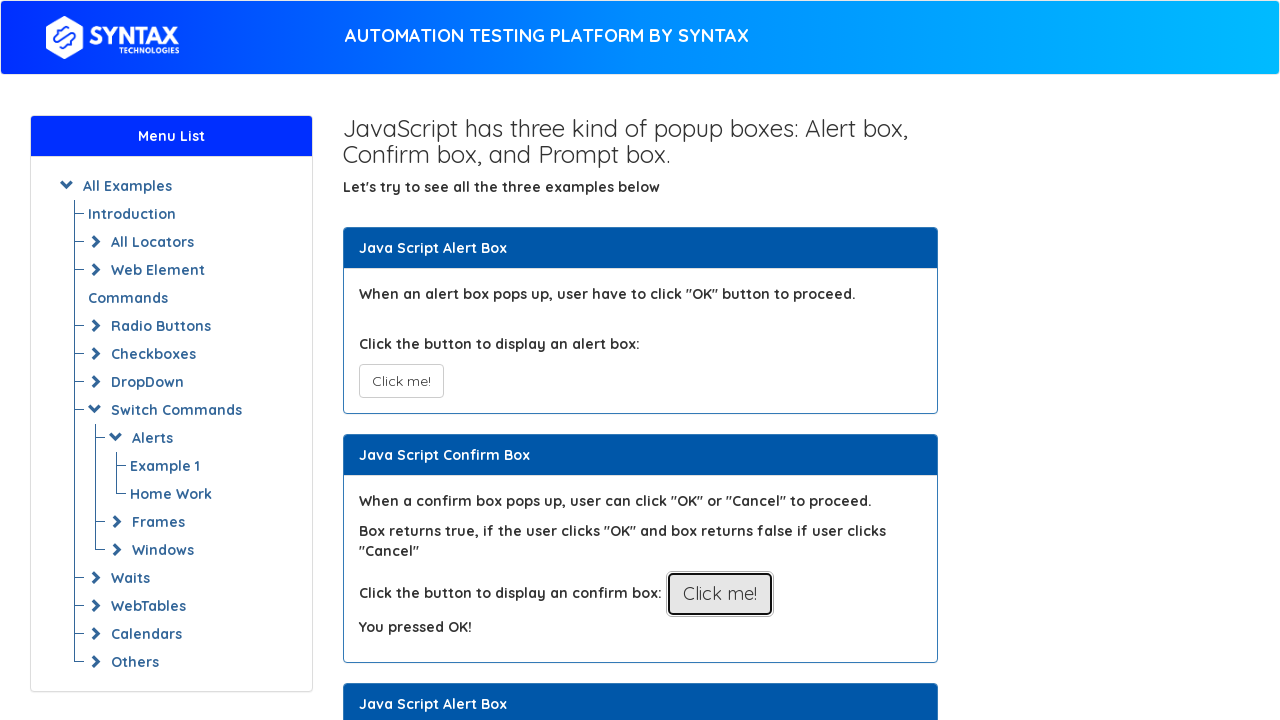

Confirmation result displayed after accepting
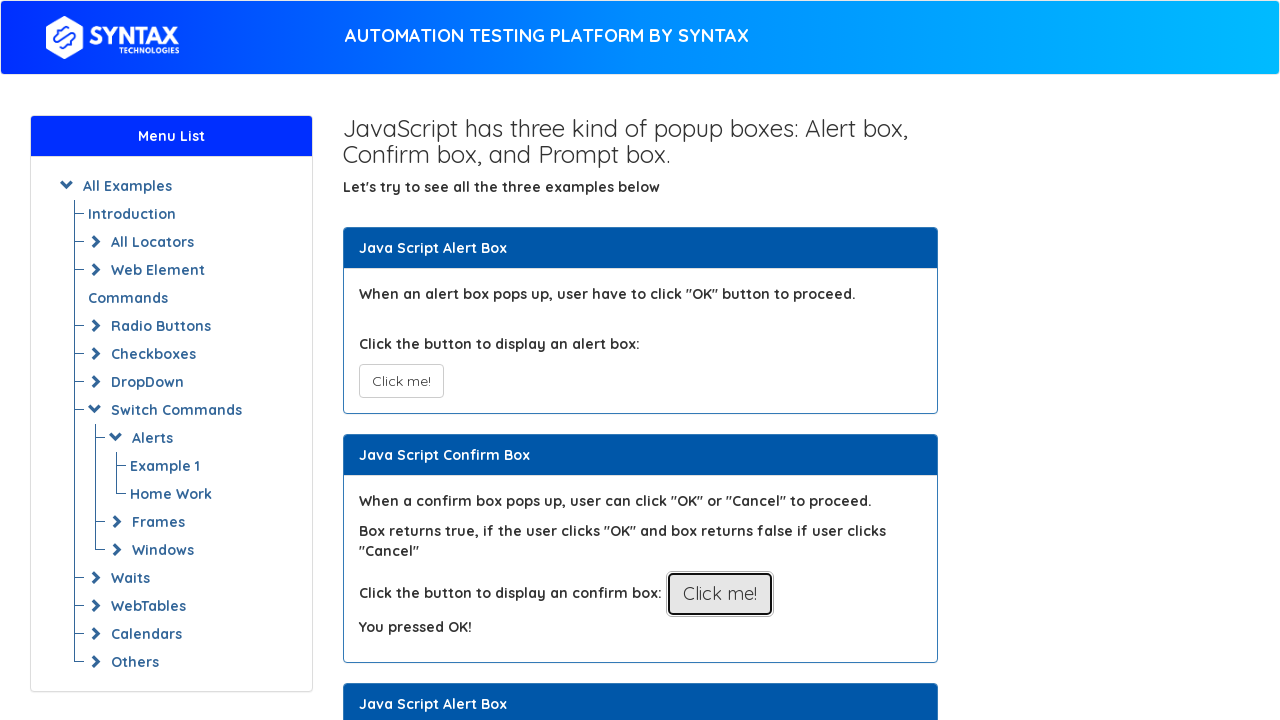

Clicked button to trigger confirmation dialog (dismiss scenario) at (720, 594) on (//button[text()='Click me!'])[2]
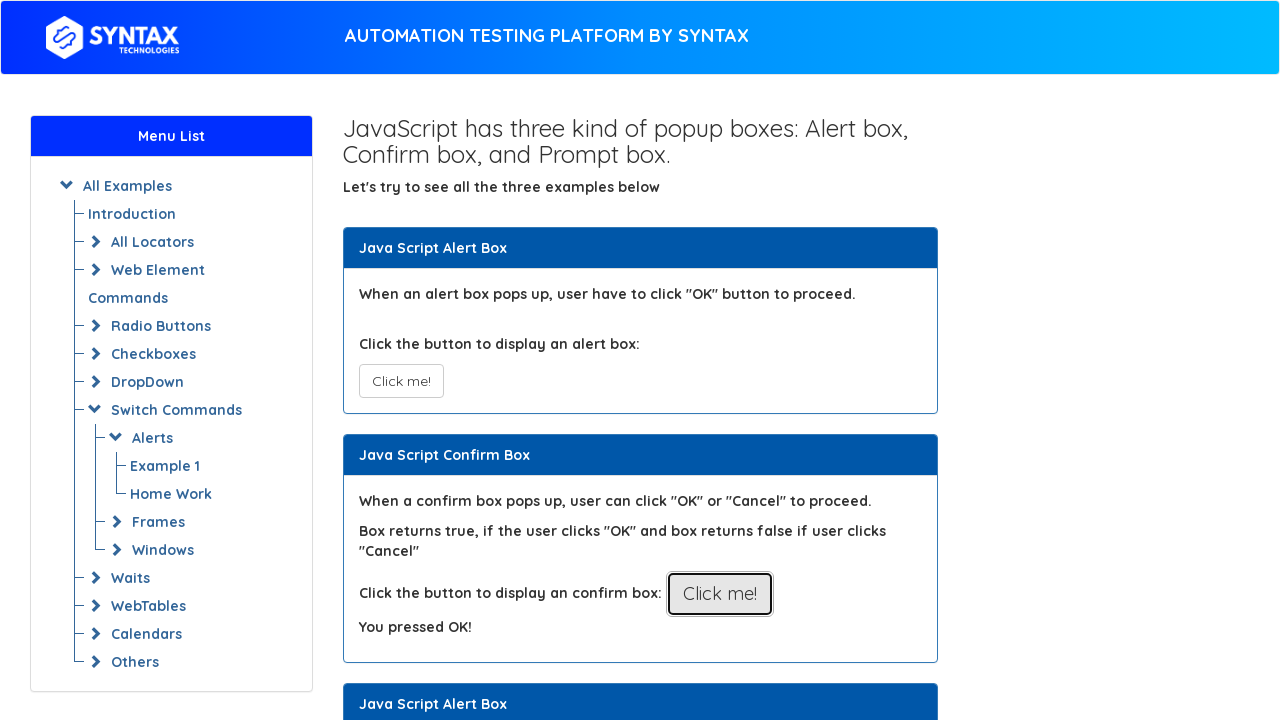

Dismissed confirmation dialog
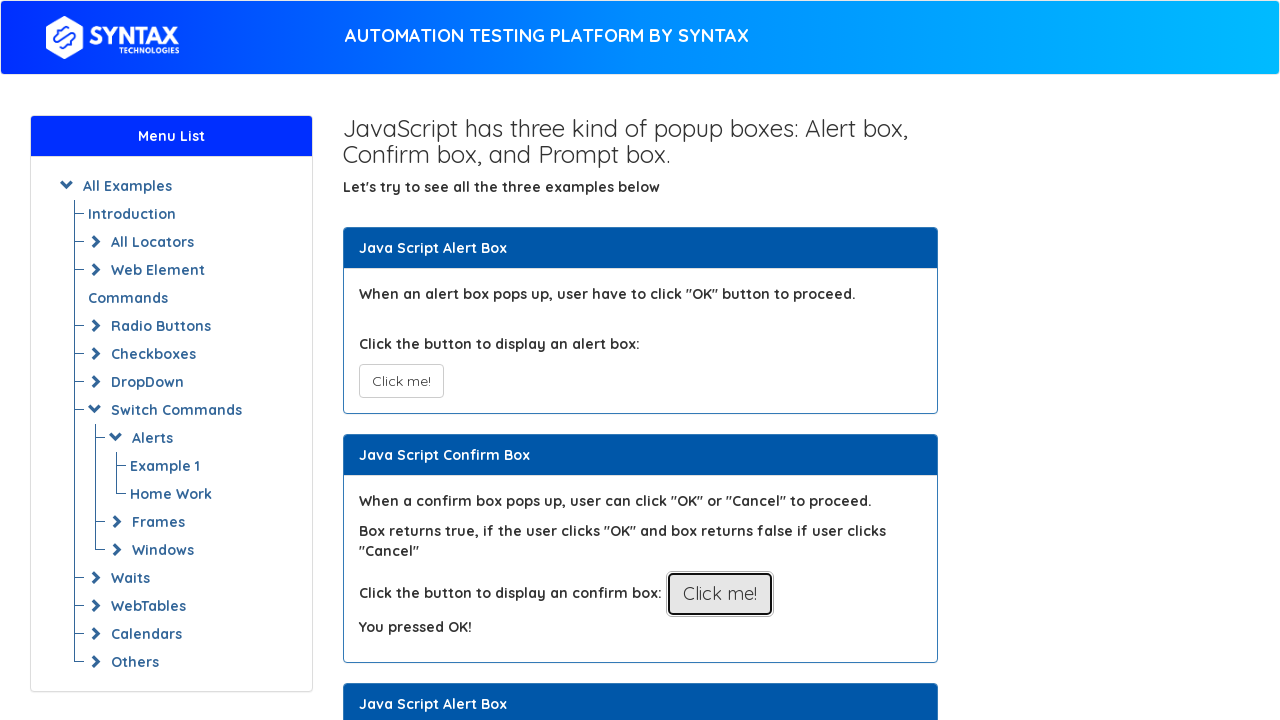

Confirmation result displayed after dismissing
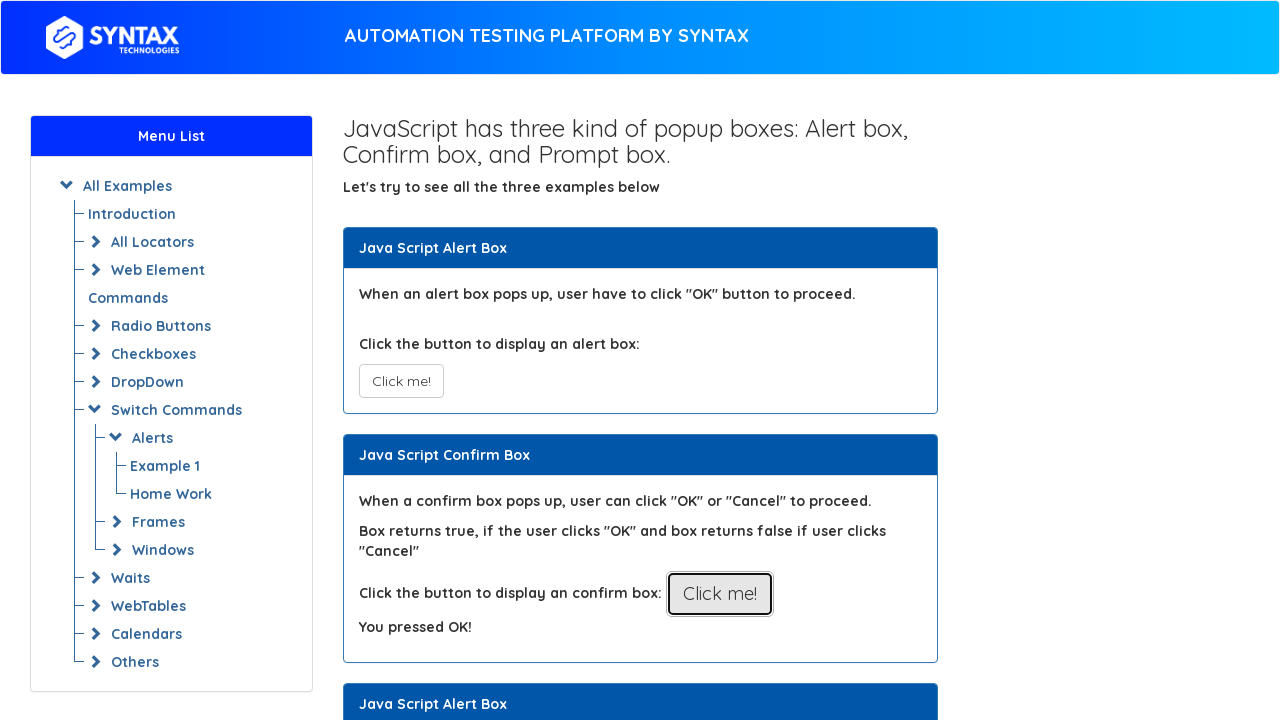

Clicked button to trigger prompt dialog at (714, 360) on xpath=//button[text()='Click for Prompt Box']
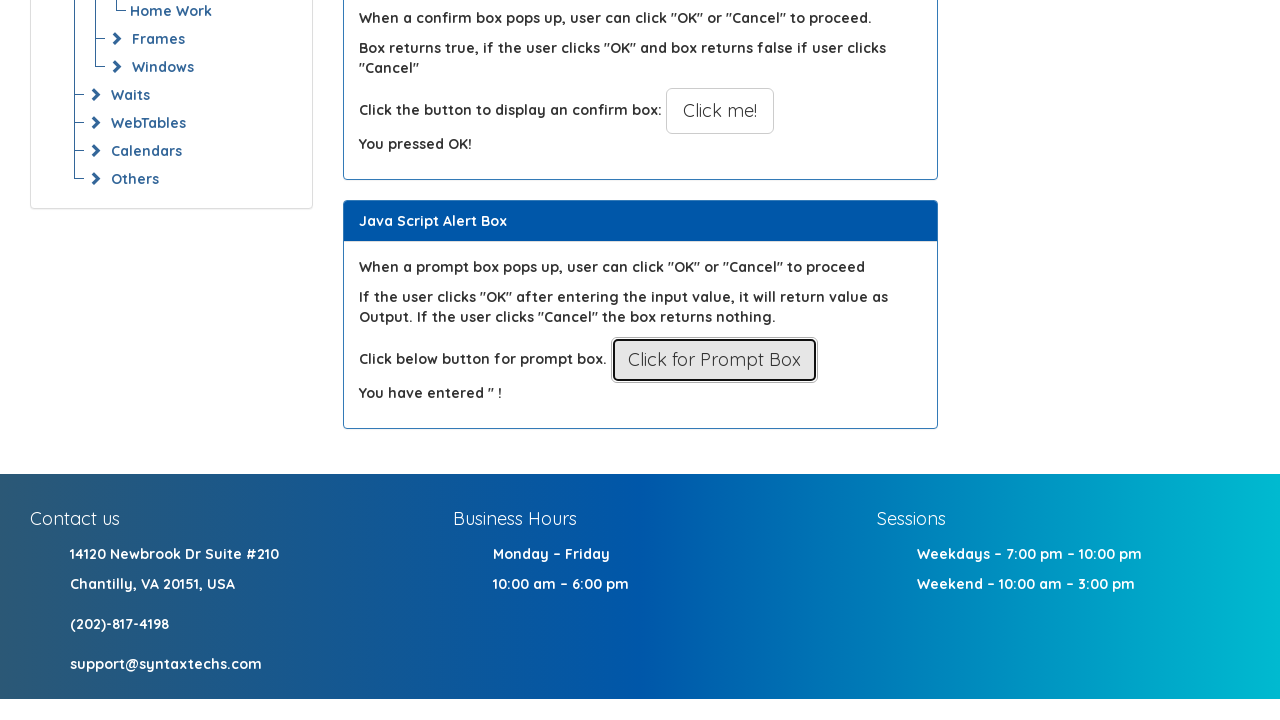

Entered text and accepted prompt dialog
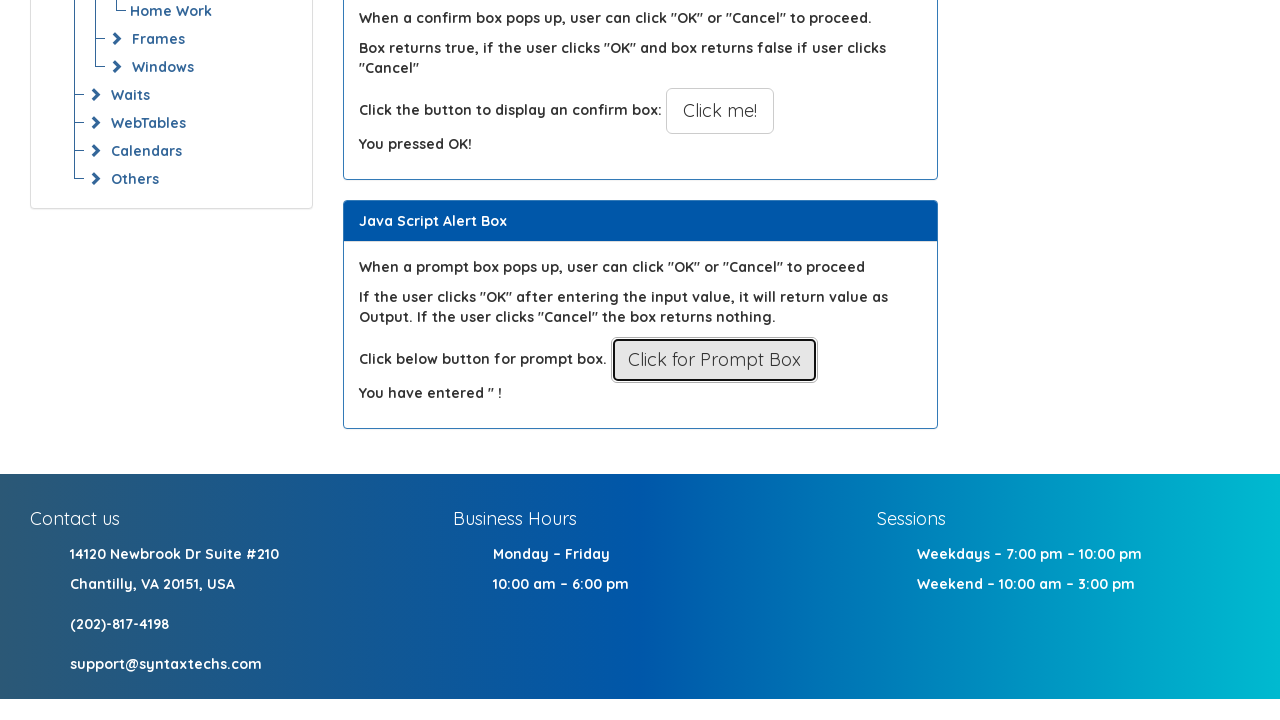

Prompt result text verified
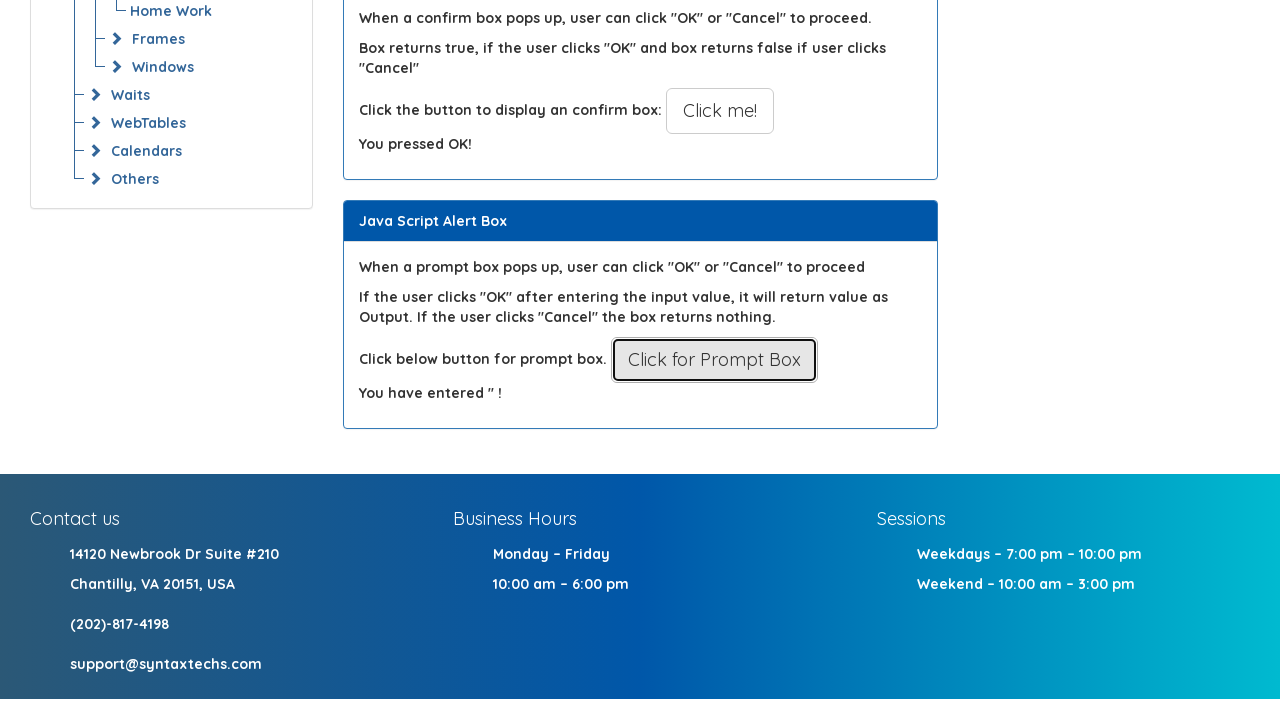

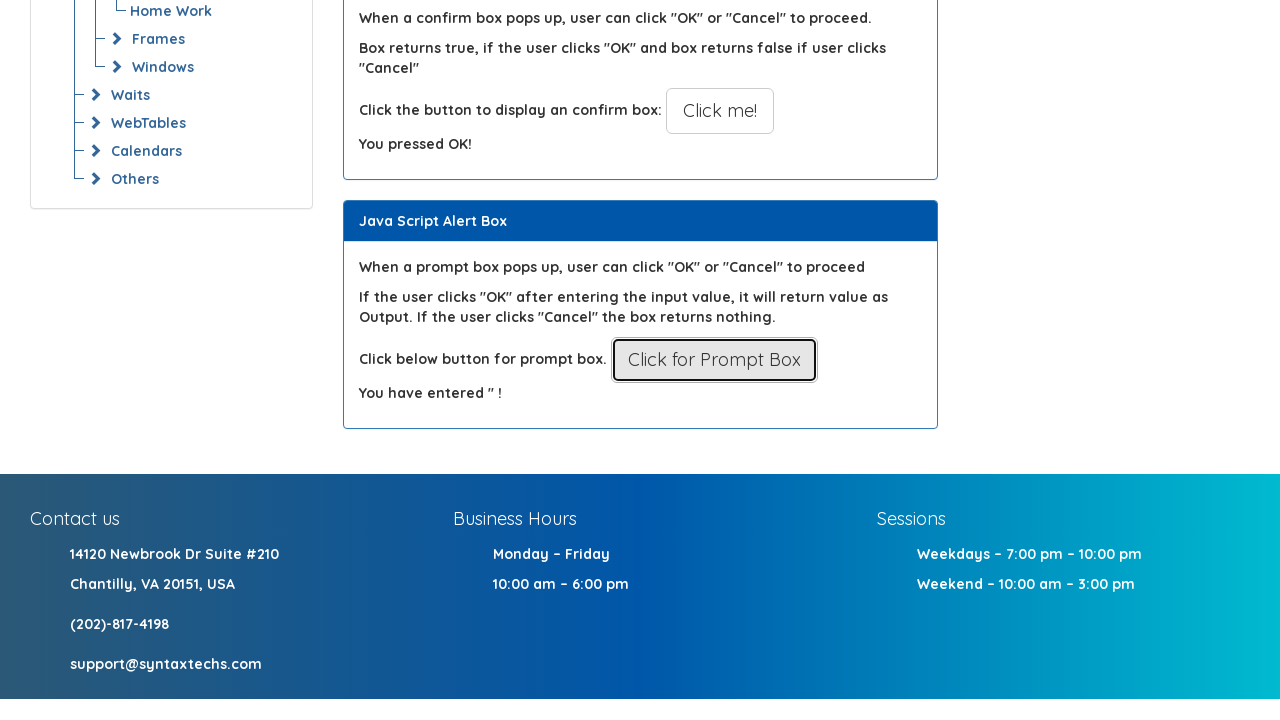